Tests checkbox functionality by toggling the state of two checkboxes on the page

Starting URL: http://the-internet.herokuapp.com/checkboxes

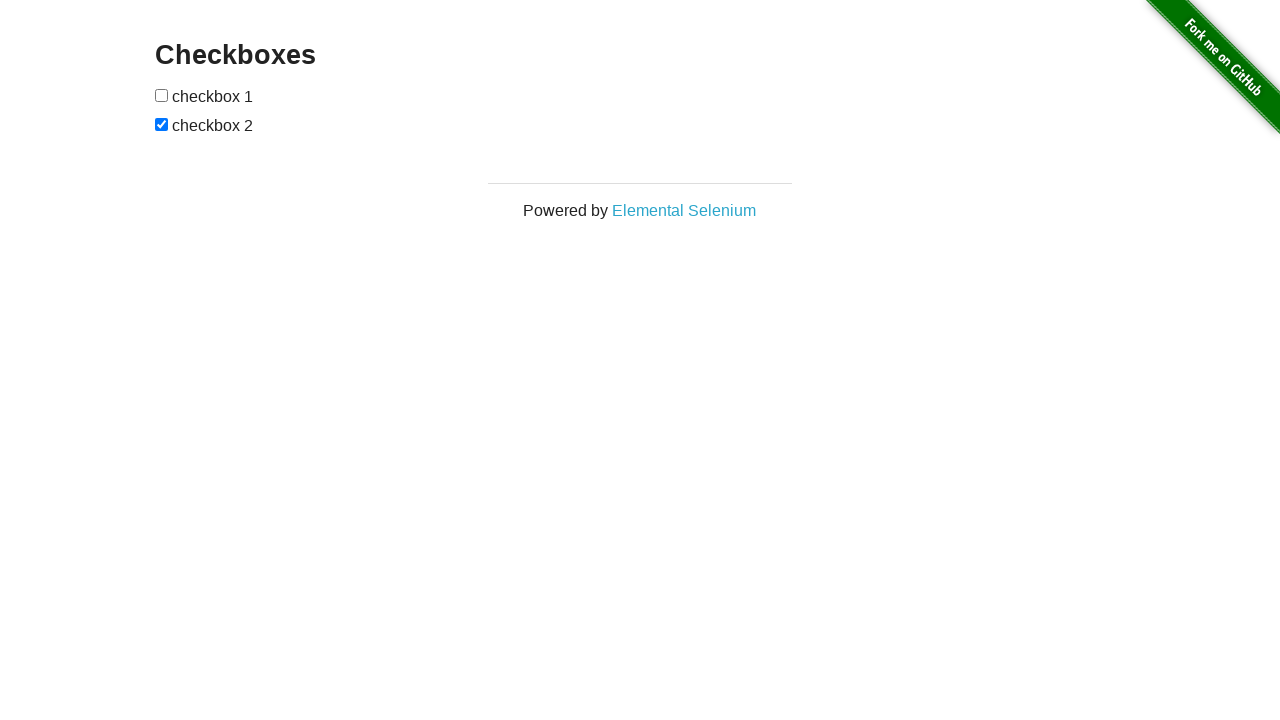

Clicked first checkbox to toggle its state at (162, 95) on xpath=//*[@id='checkboxes']/input[1]
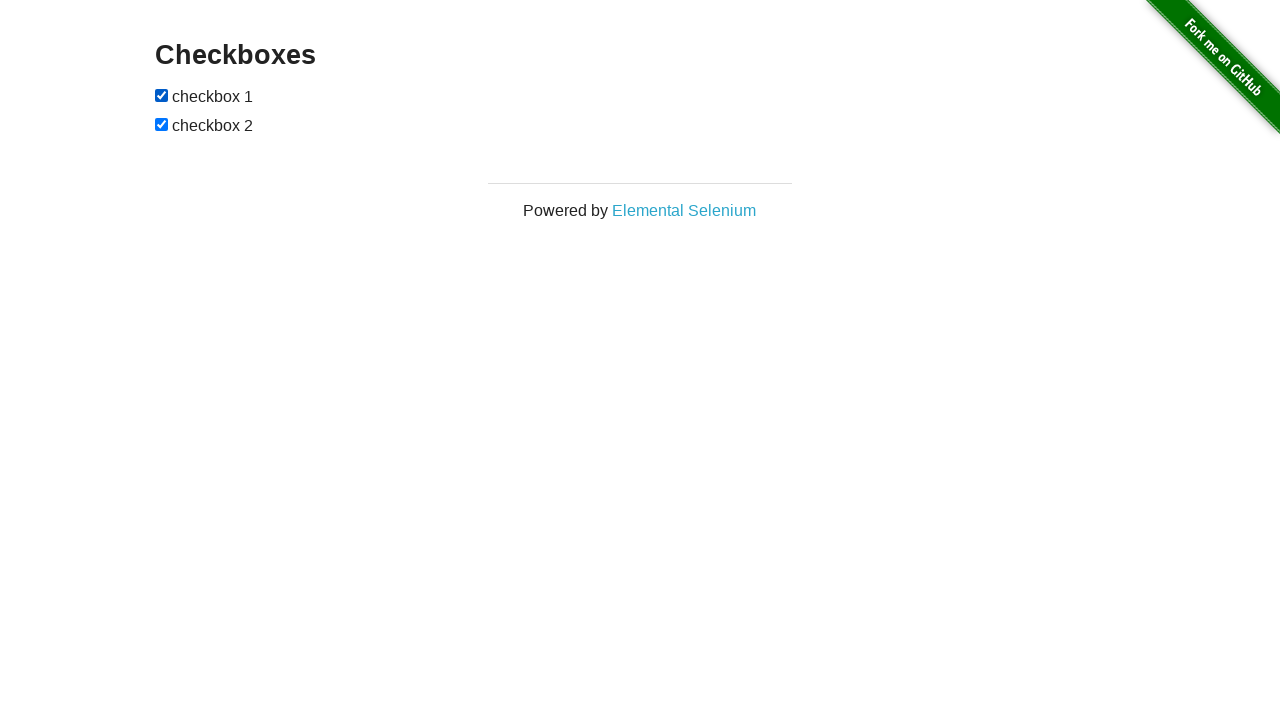

Clicked second checkbox to toggle its state at (162, 124) on xpath=//*[@id='checkboxes']/input[2]
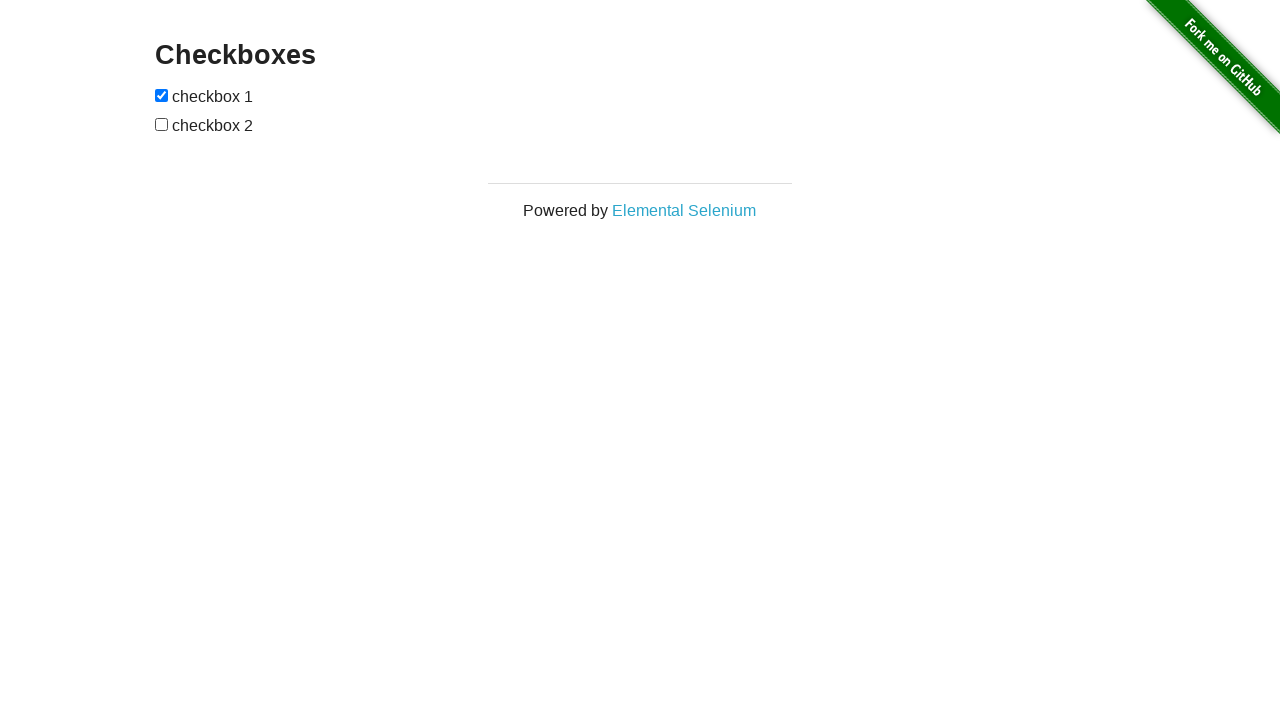

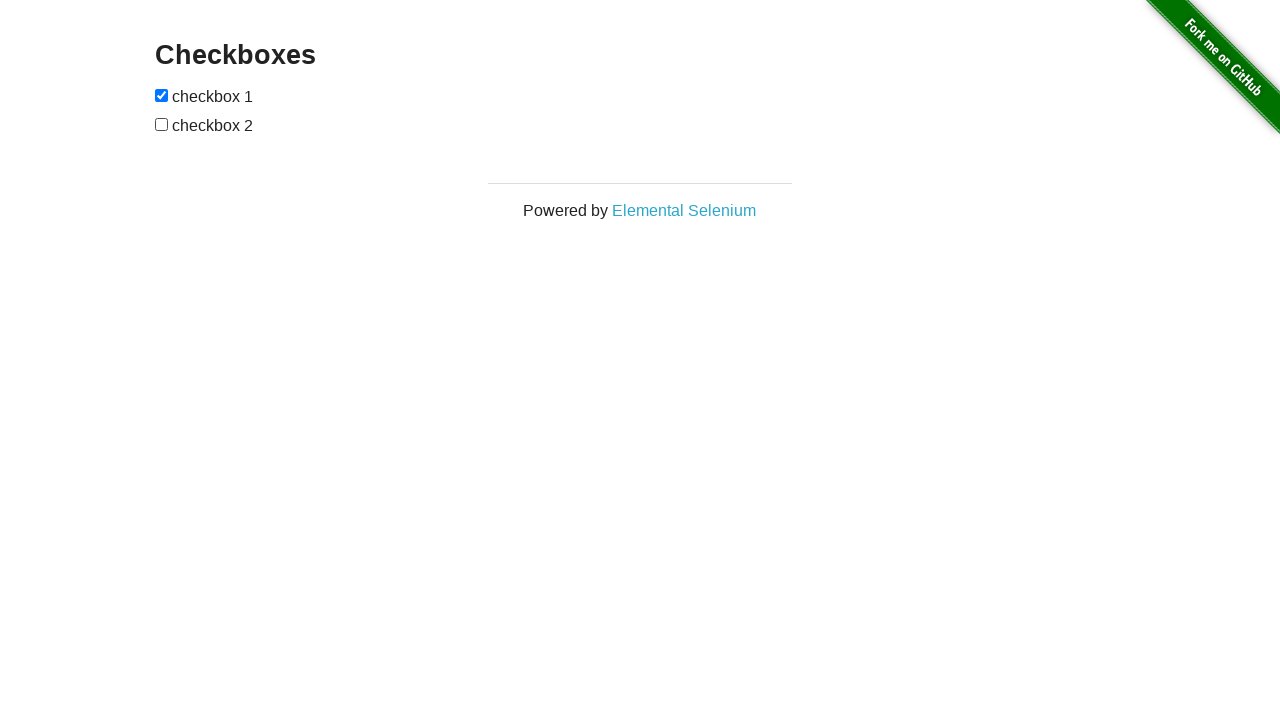